Tests right-click context menu functionality by right-clicking a button and selecting an option from the context menu

Starting URL: https://swisnl.github.io/jQuery-contextMenu/demo.html

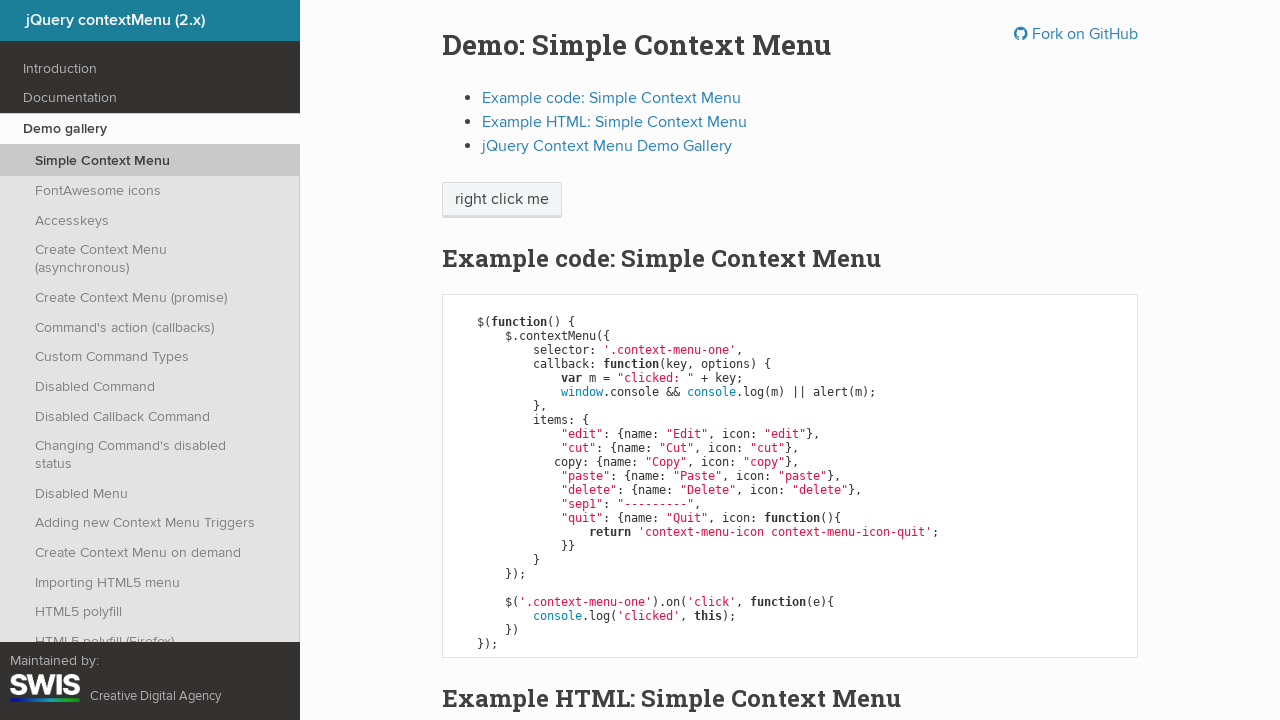

Waited 2 seconds for page to load
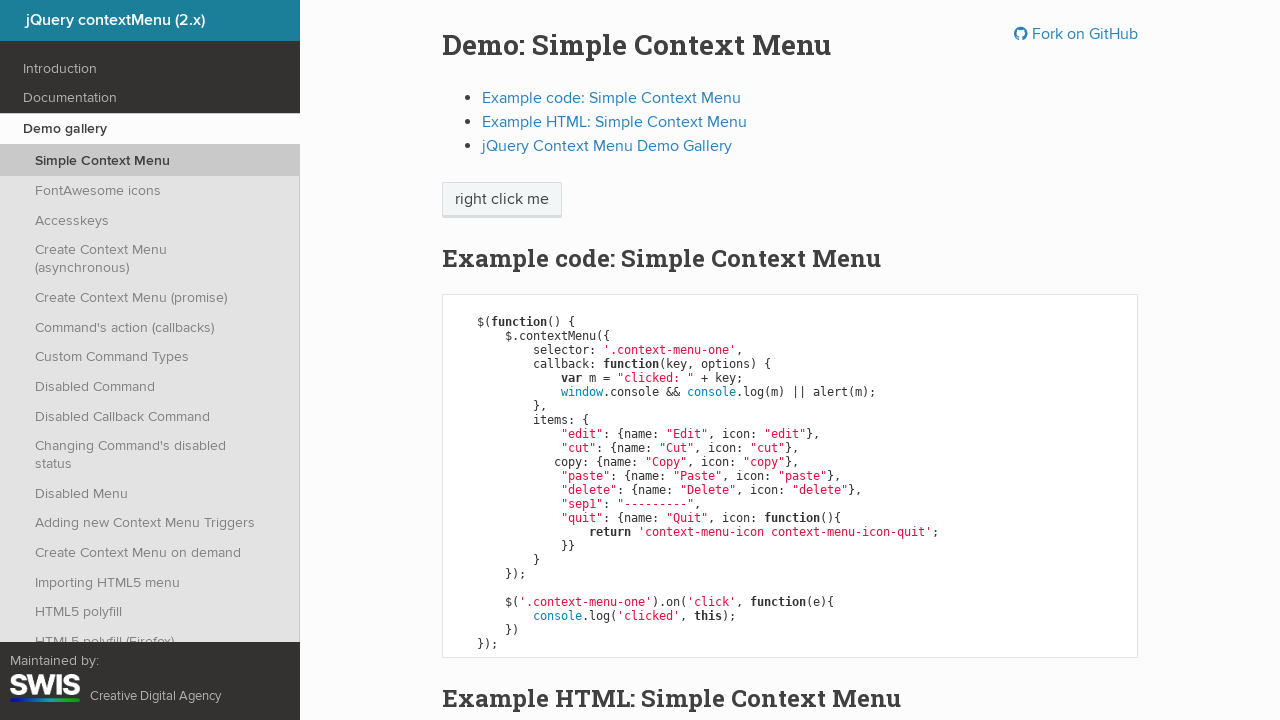

Located the right-click button
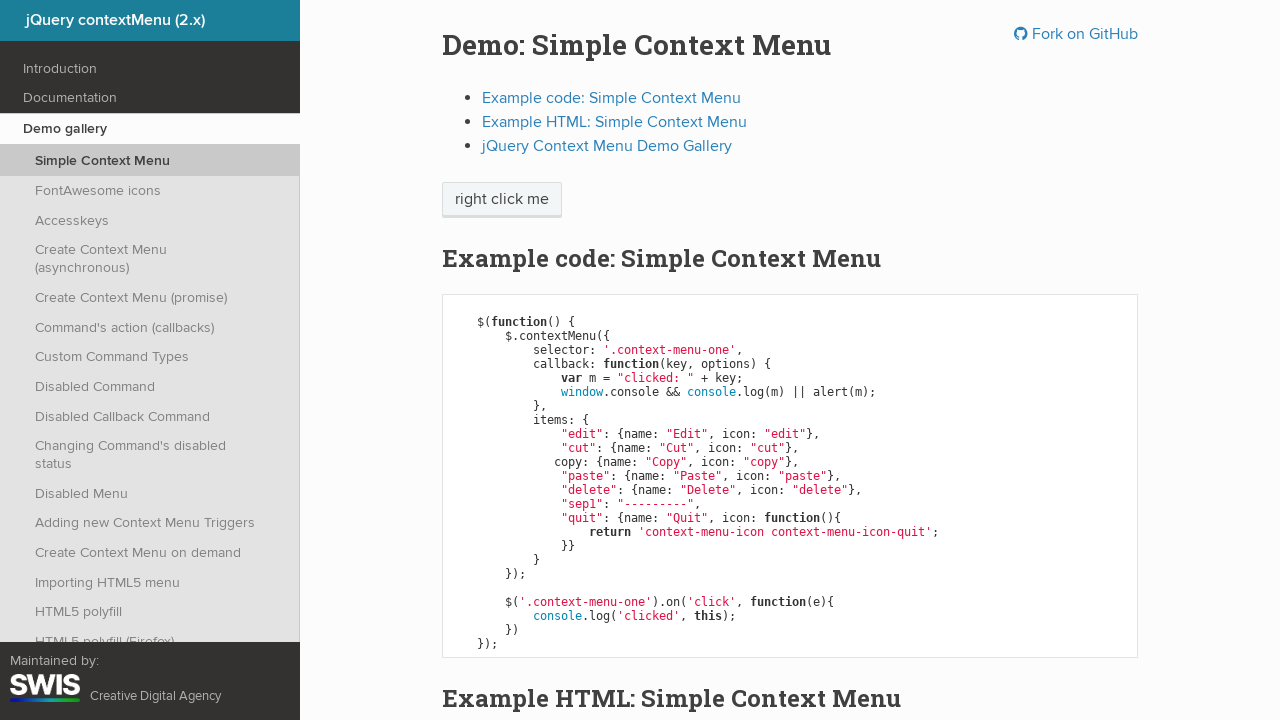

Right-clicked on the button to open context menu at (502, 200) on xpath=//span[contains(text(),'right click me')]
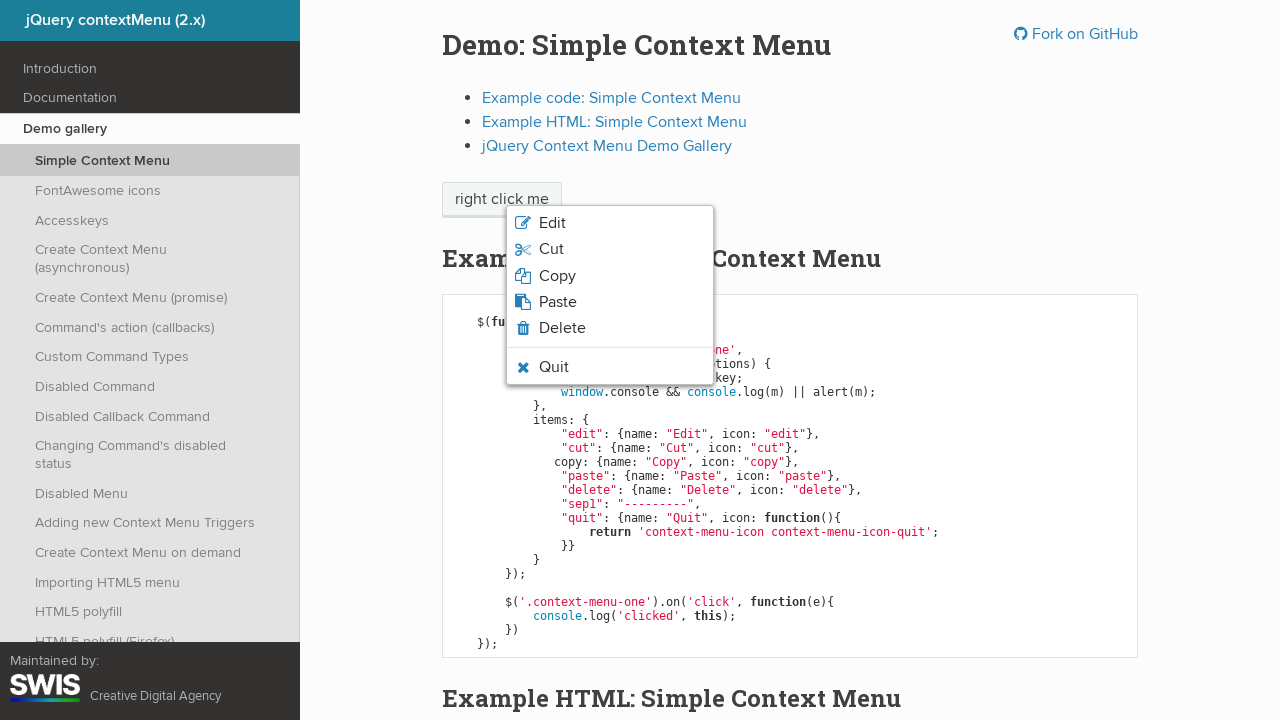

Waited 2 seconds for context menu to appear
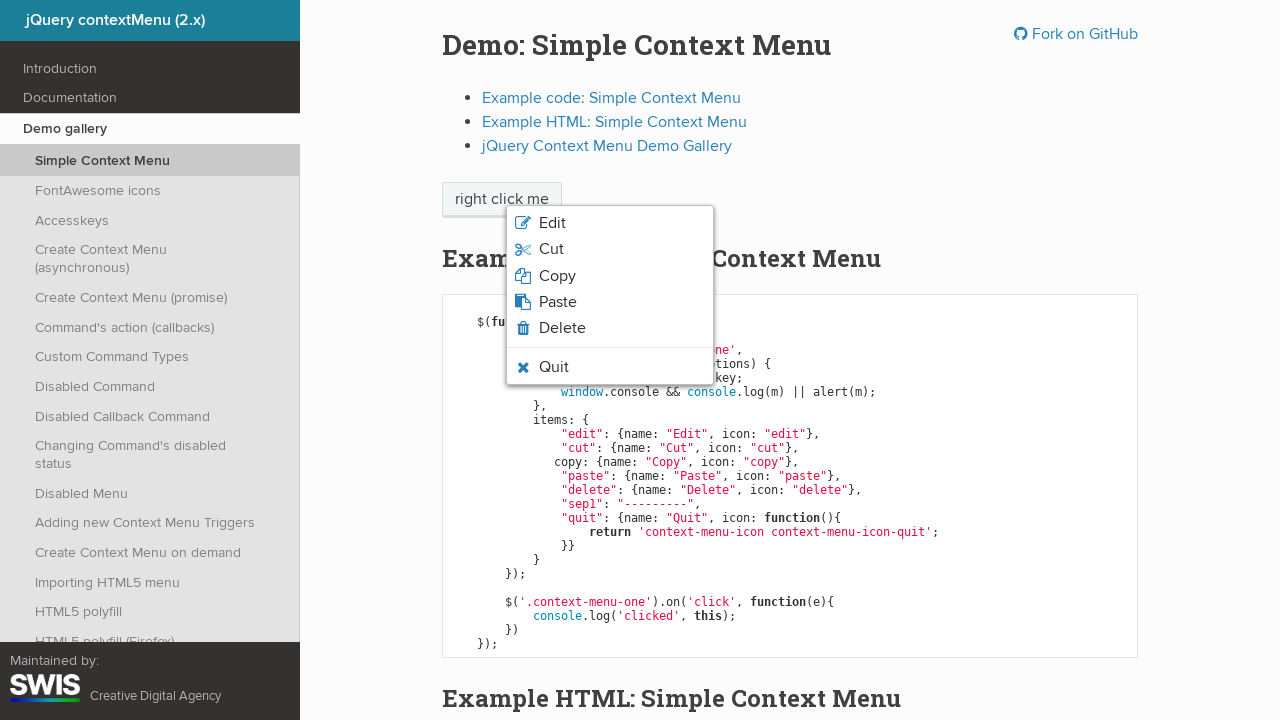

Clicked on the second option in context menu at (610, 249) on xpath=//body/ul[1]/li[2]
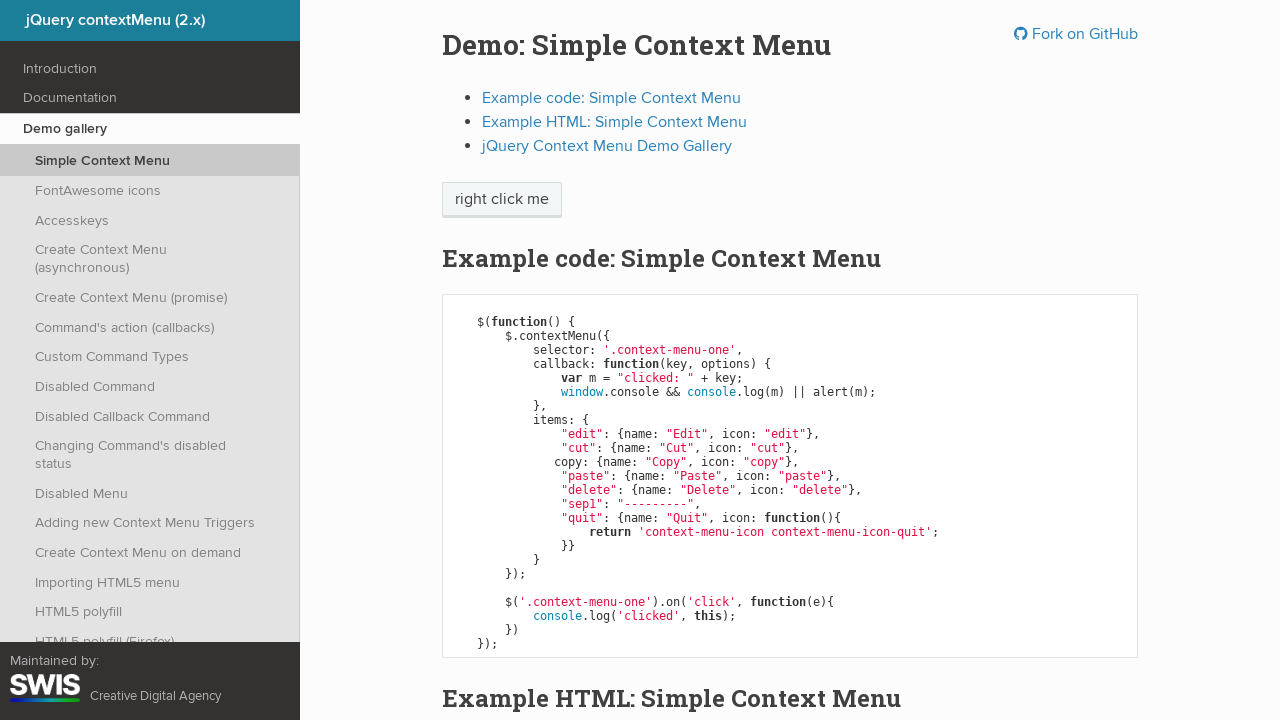

Waited 3 seconds for dialog to appear
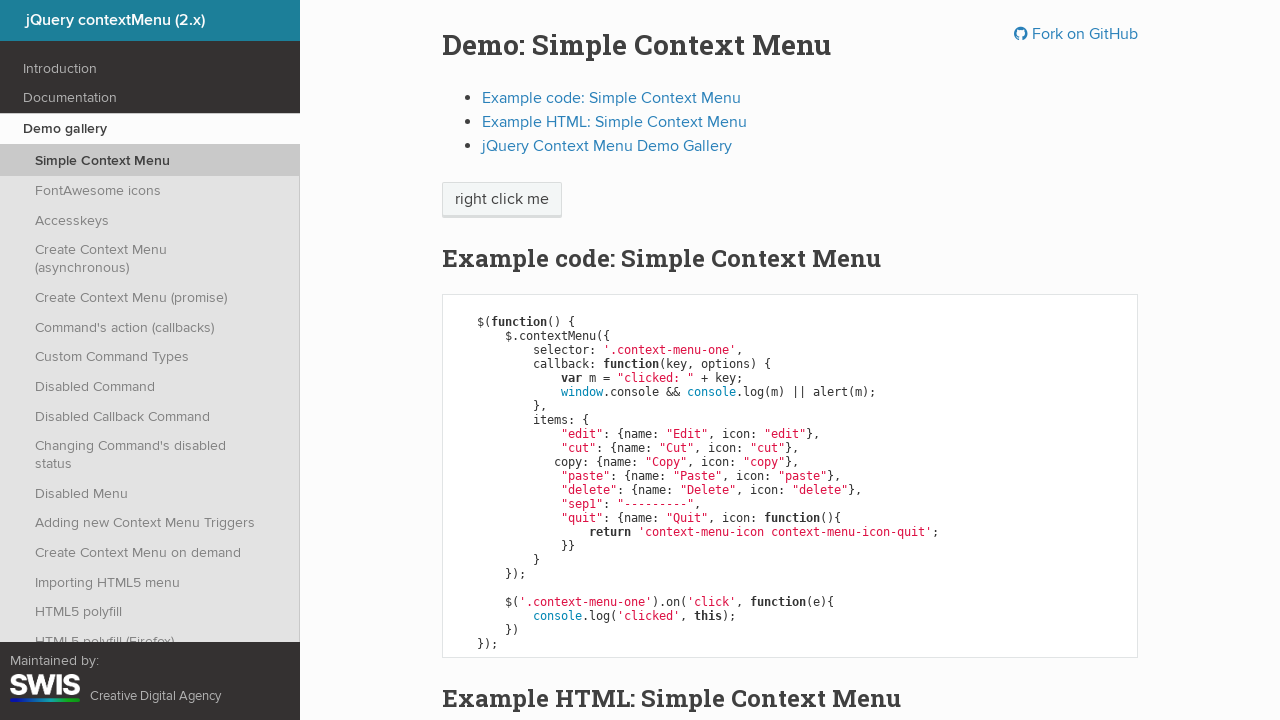

Set up dialog handler to accept alerts
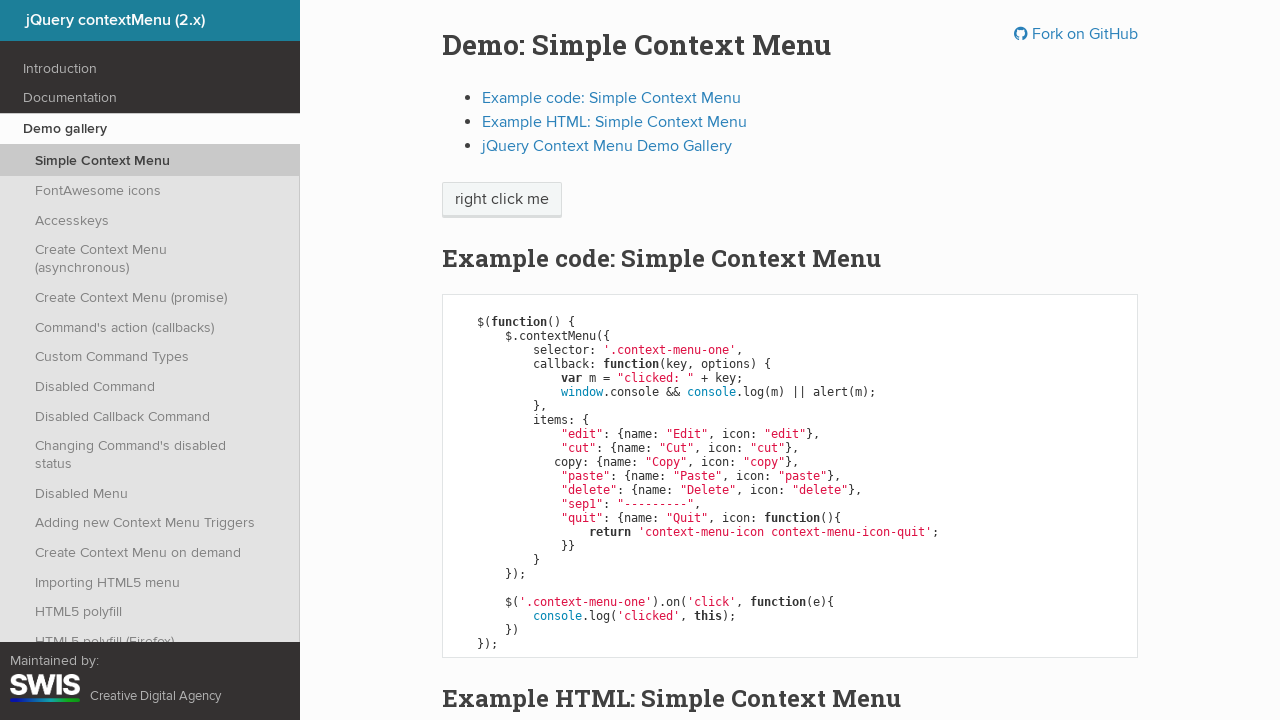

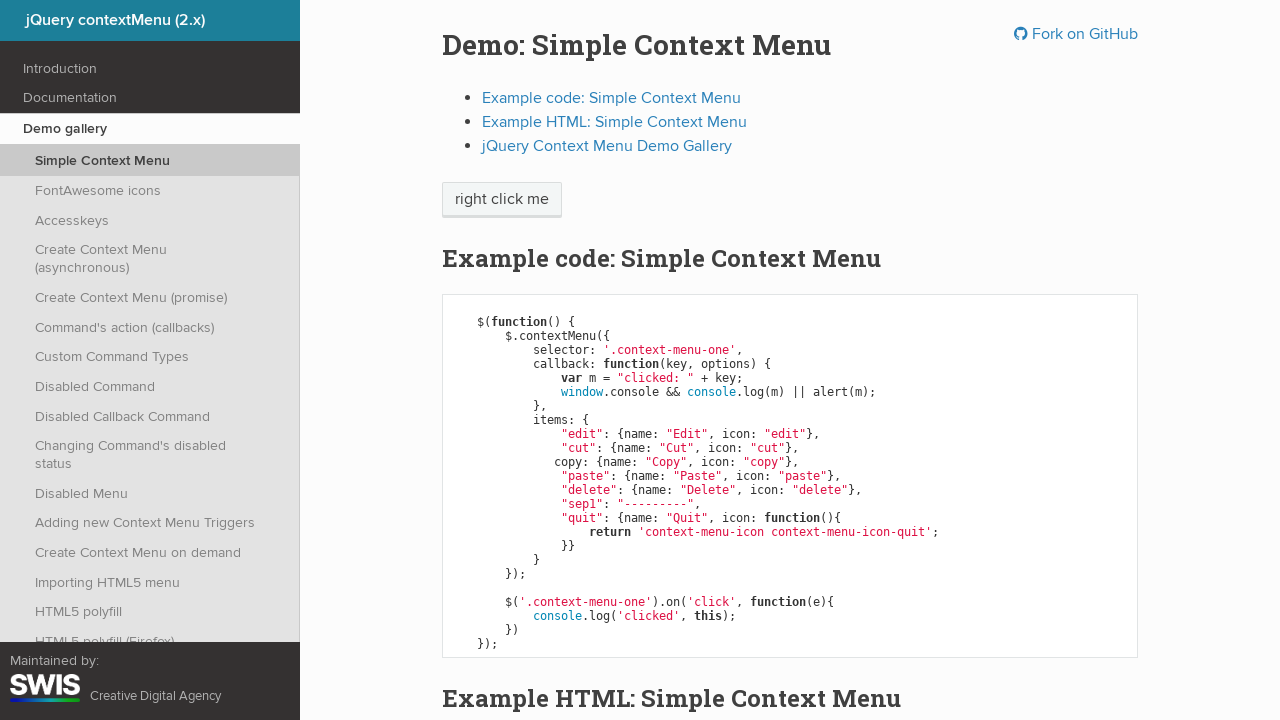